Tests that entered text is trimmed when editing a todo item

Starting URL: https://demo.playwright.dev/todomvc

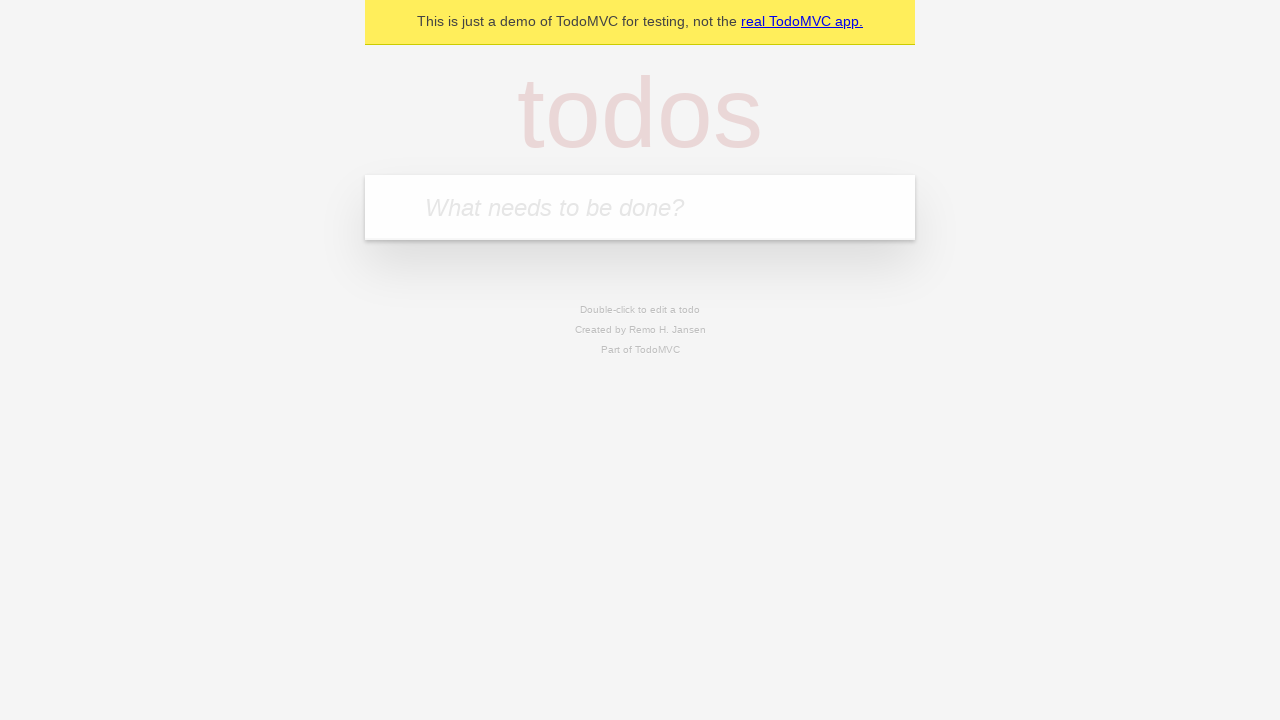

Filled first todo with 'buy some cheese' on internal:attr=[placeholder="What needs to be done?"i]
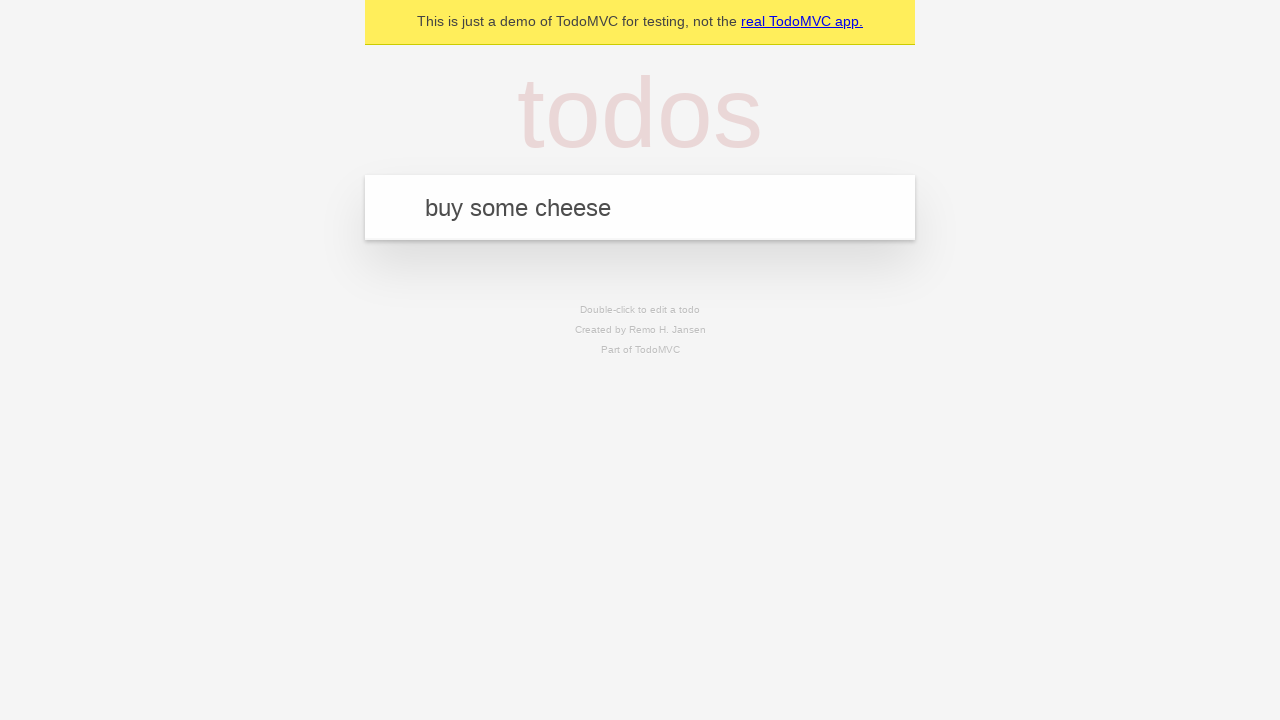

Pressed Enter to create first todo on internal:attr=[placeholder="What needs to be done?"i]
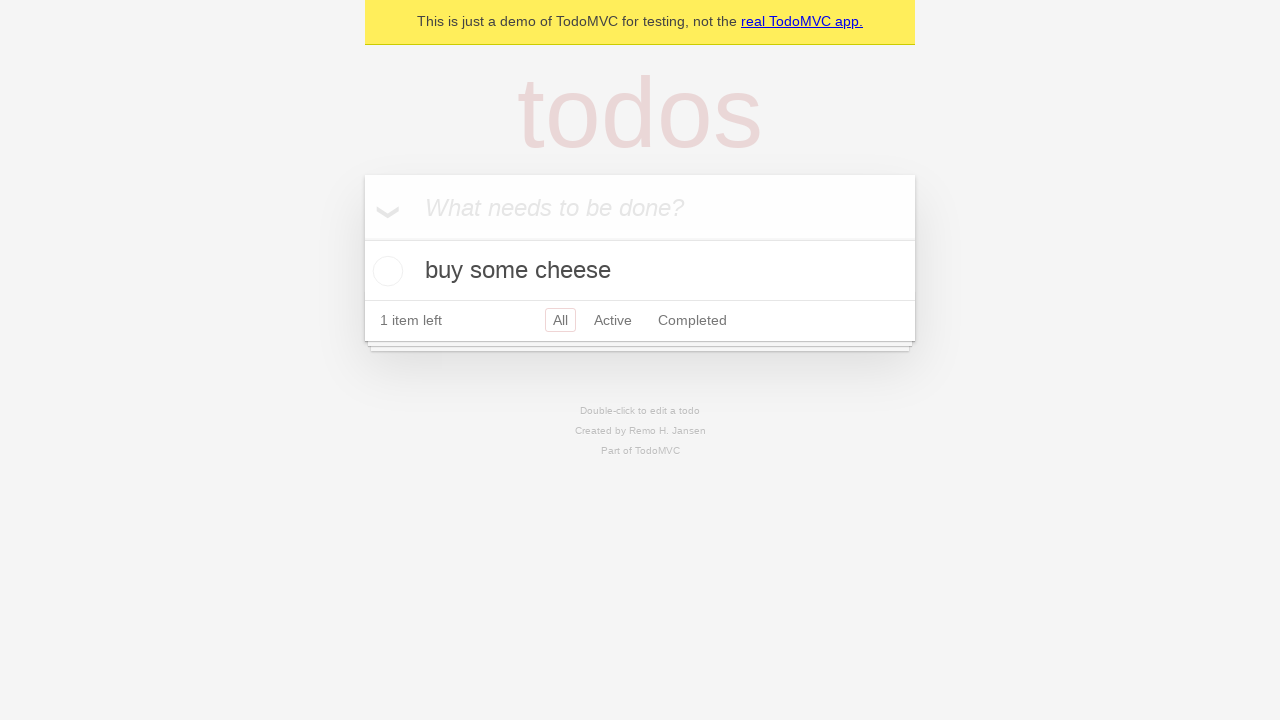

Filled second todo with 'feed the cat' on internal:attr=[placeholder="What needs to be done?"i]
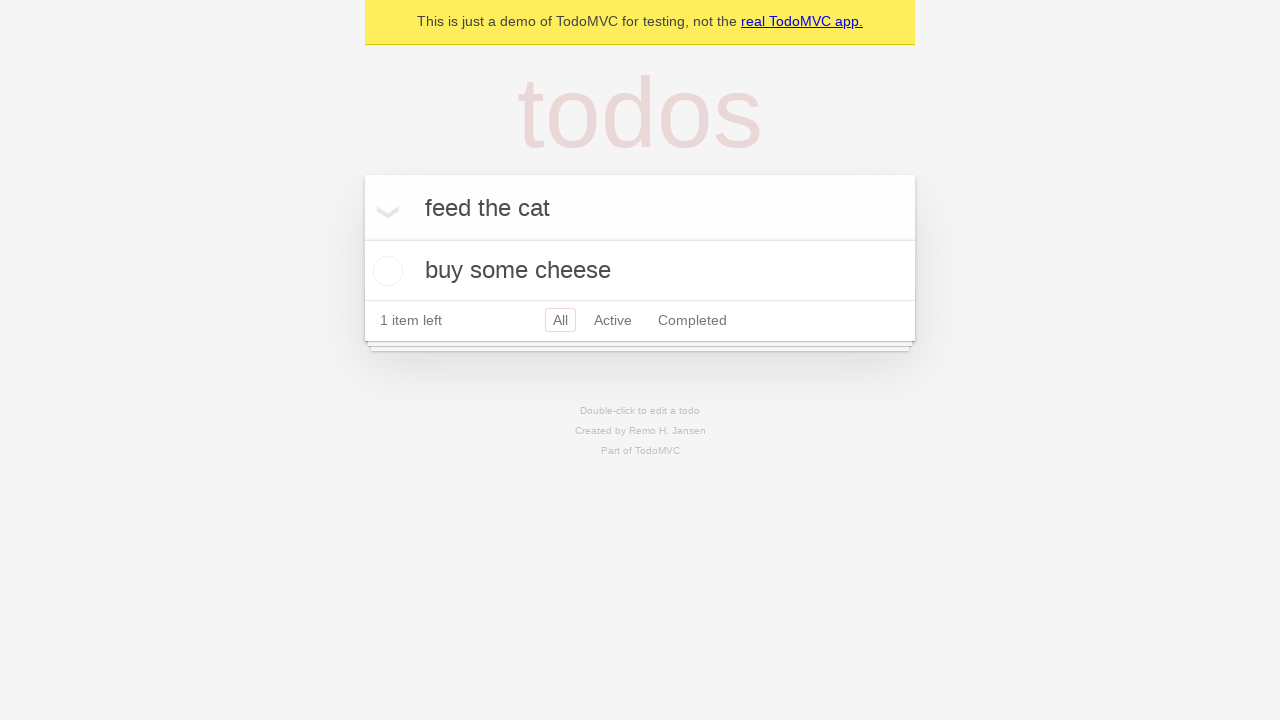

Pressed Enter to create second todo on internal:attr=[placeholder="What needs to be done?"i]
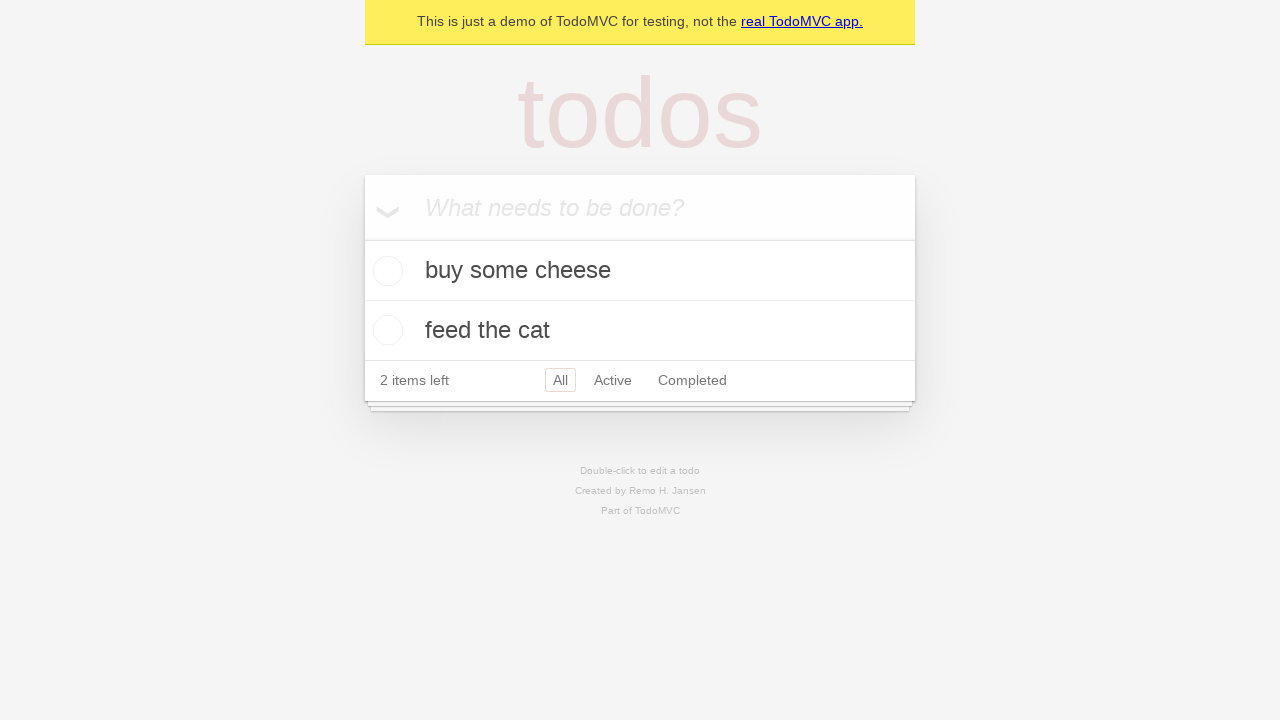

Filled third todo with 'book a doctors appointment' on internal:attr=[placeholder="What needs to be done?"i]
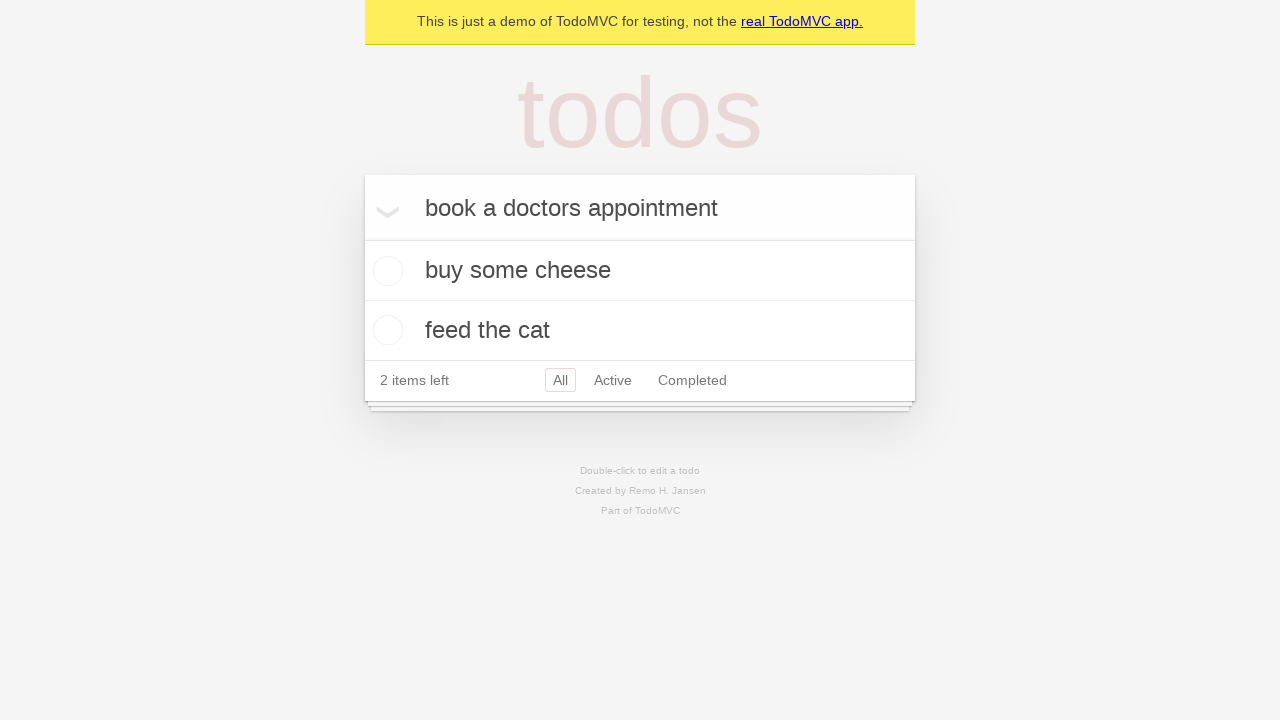

Pressed Enter to create third todo on internal:attr=[placeholder="What needs to be done?"i]
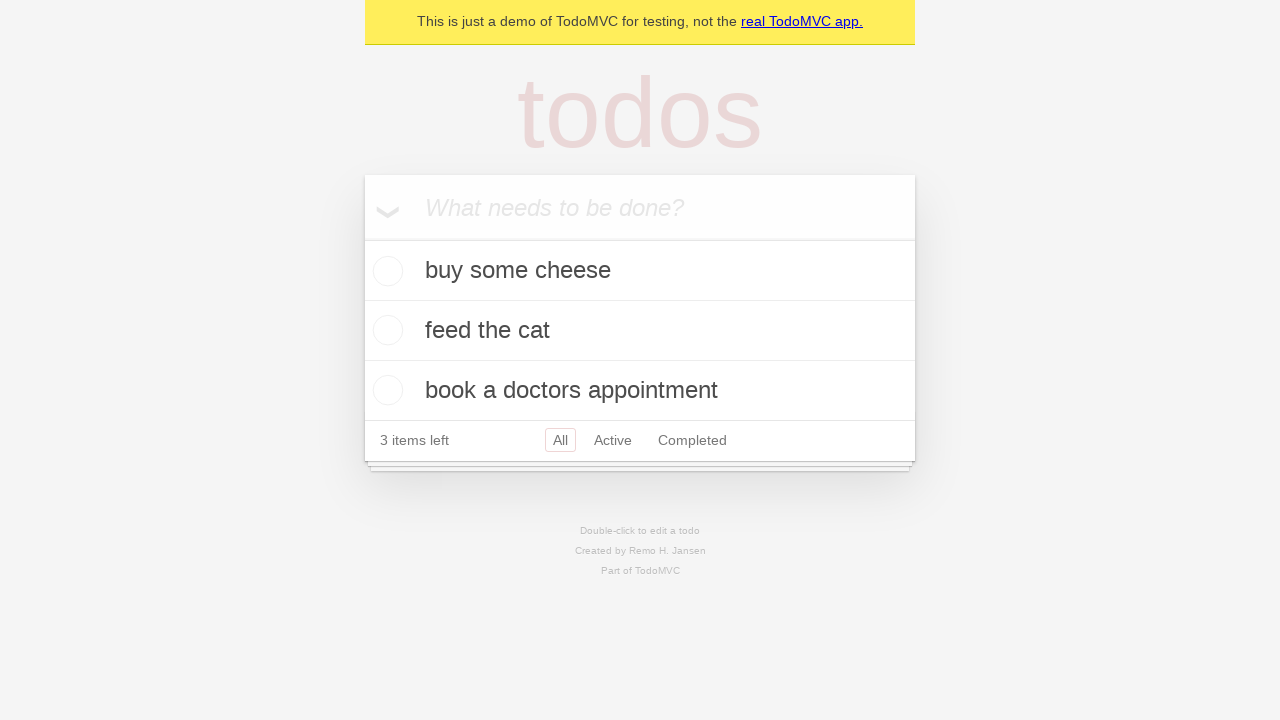

Waited for third todo to appear
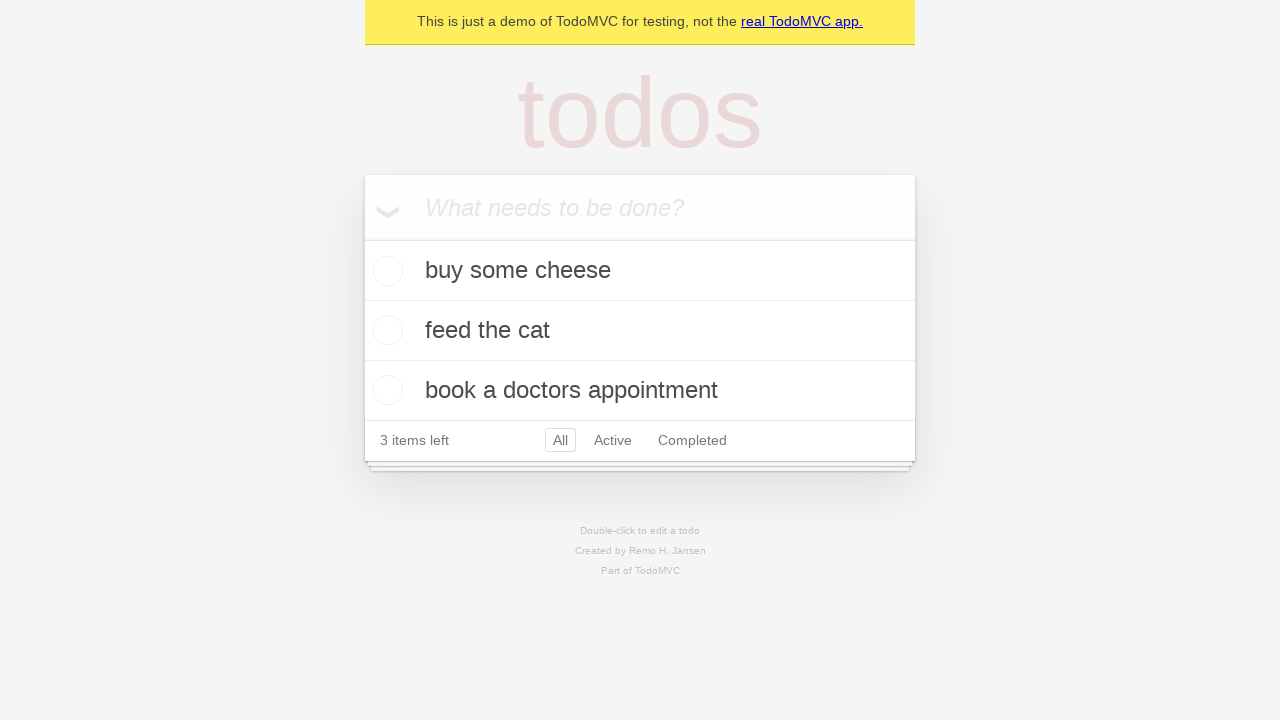

Double-clicked second todo item to enter edit mode at (640, 331) on internal:testid=[data-testid="todo-item"s] >> nth=1
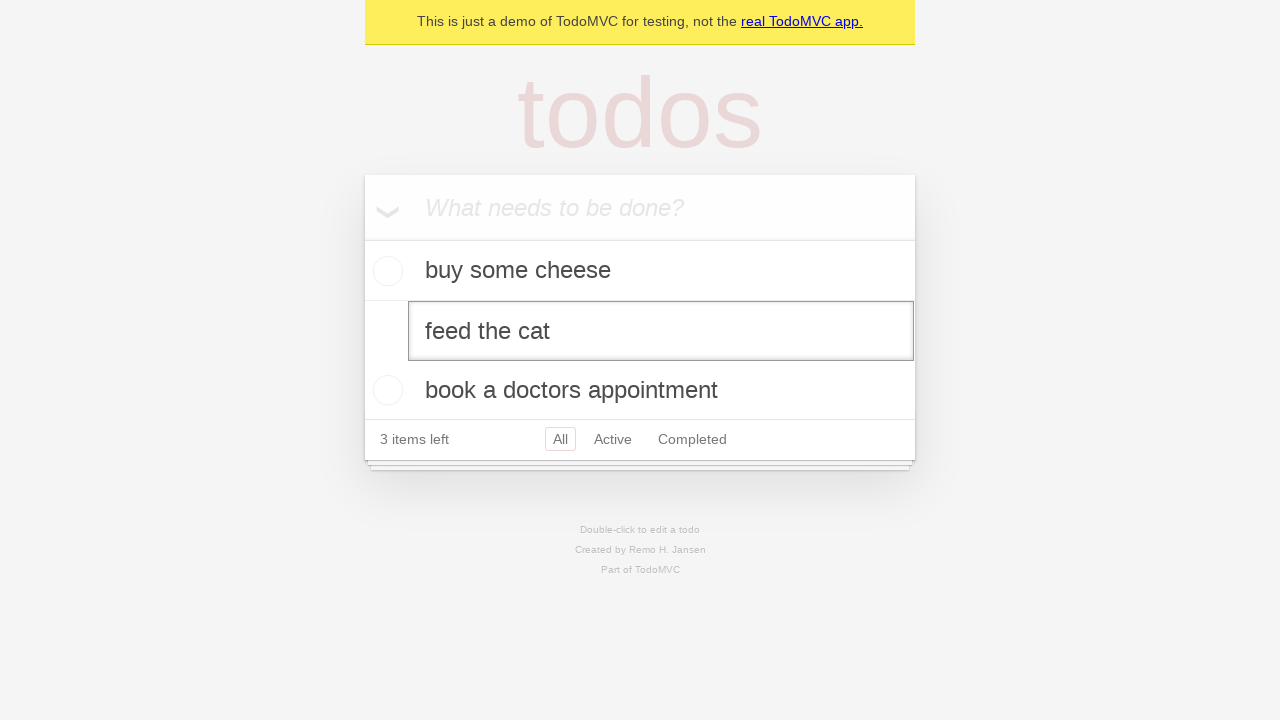

Filled edit field with text containing leading and trailing whitespace on internal:testid=[data-testid="todo-item"s] >> nth=1 >> internal:role=textbox[nam
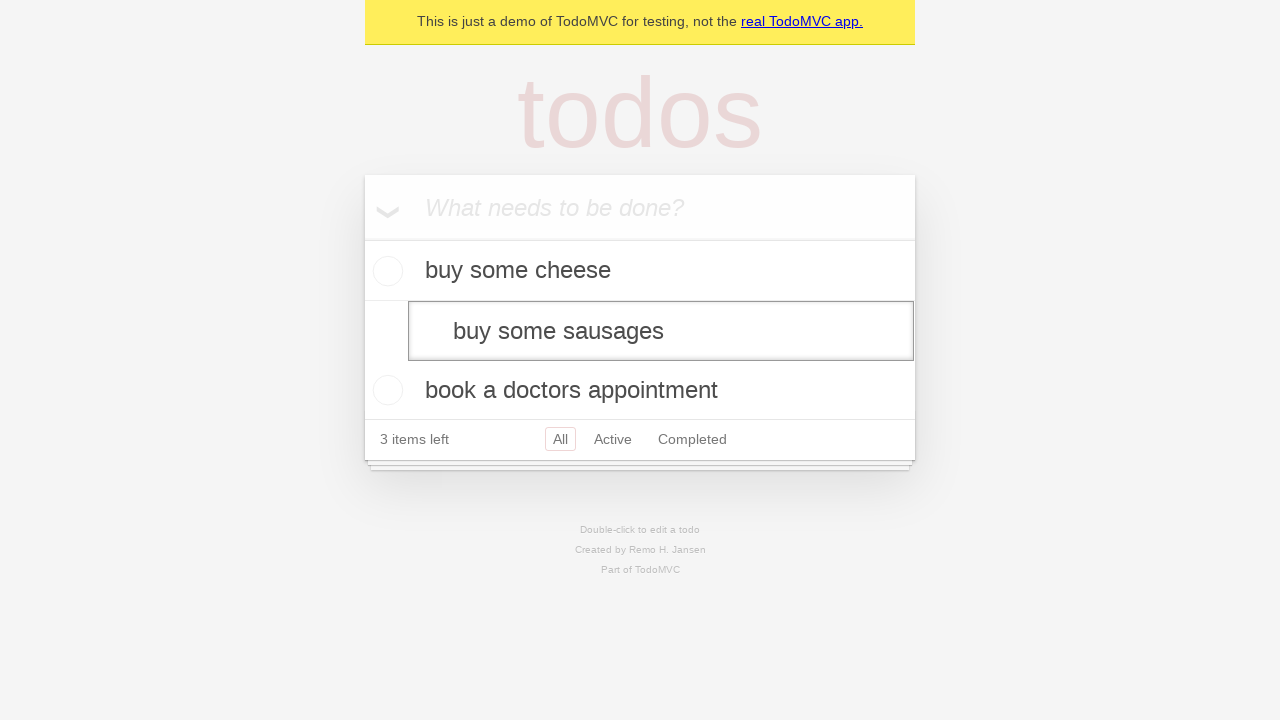

Pressed Enter to confirm edit, verifying text is trimmed on internal:testid=[data-testid="todo-item"s] >> nth=1 >> internal:role=textbox[nam
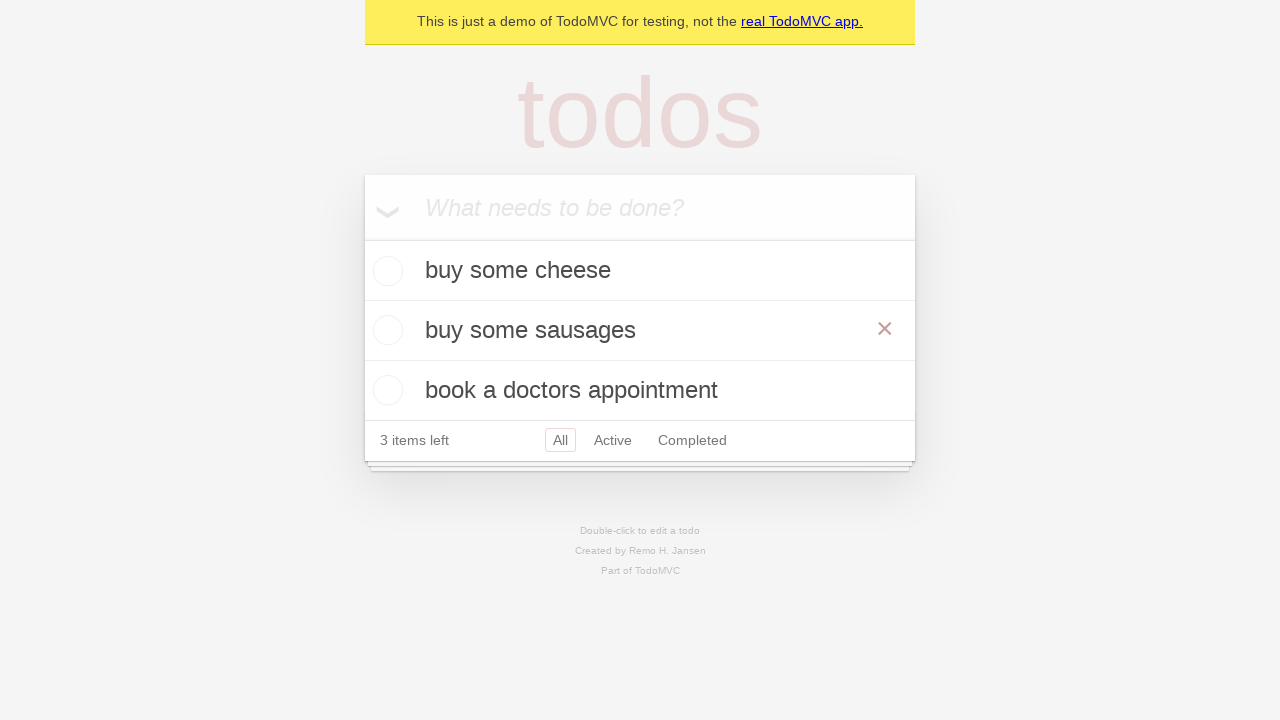

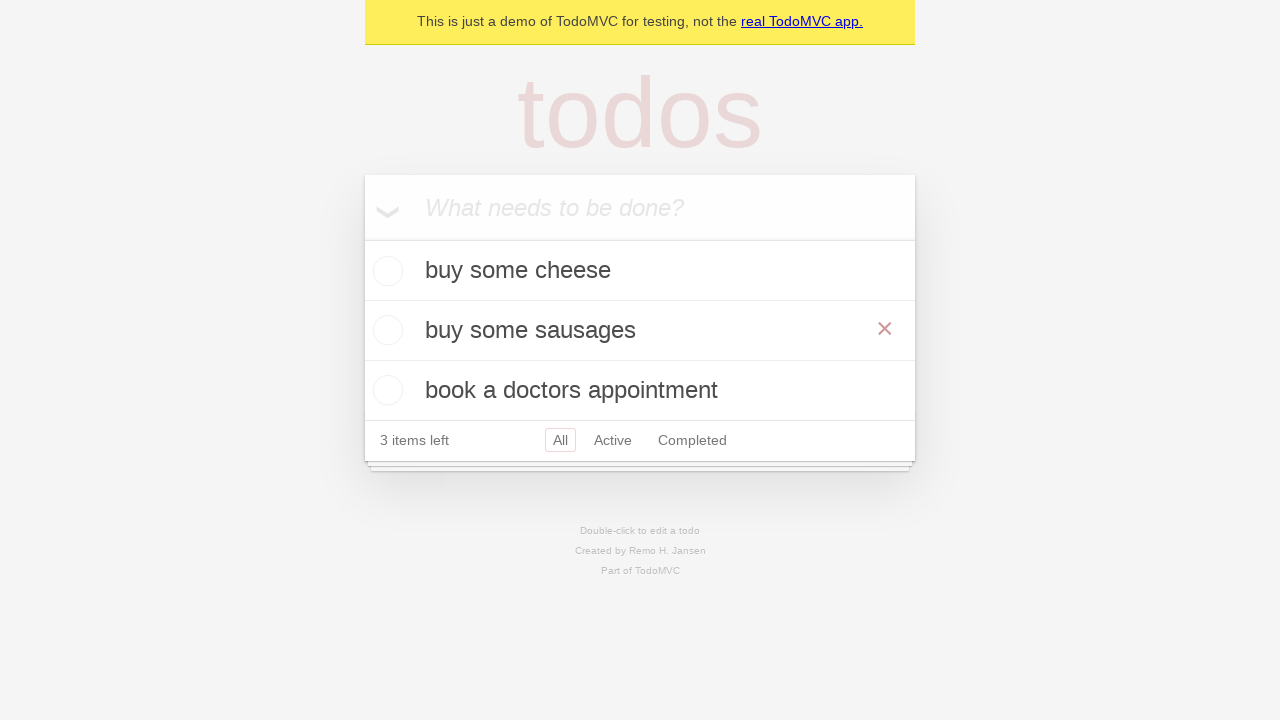